Tests timeout exception handling by attempting to click a non-existent element and waiting for its visibility

Starting URL: https://www.hyrtutorials.com

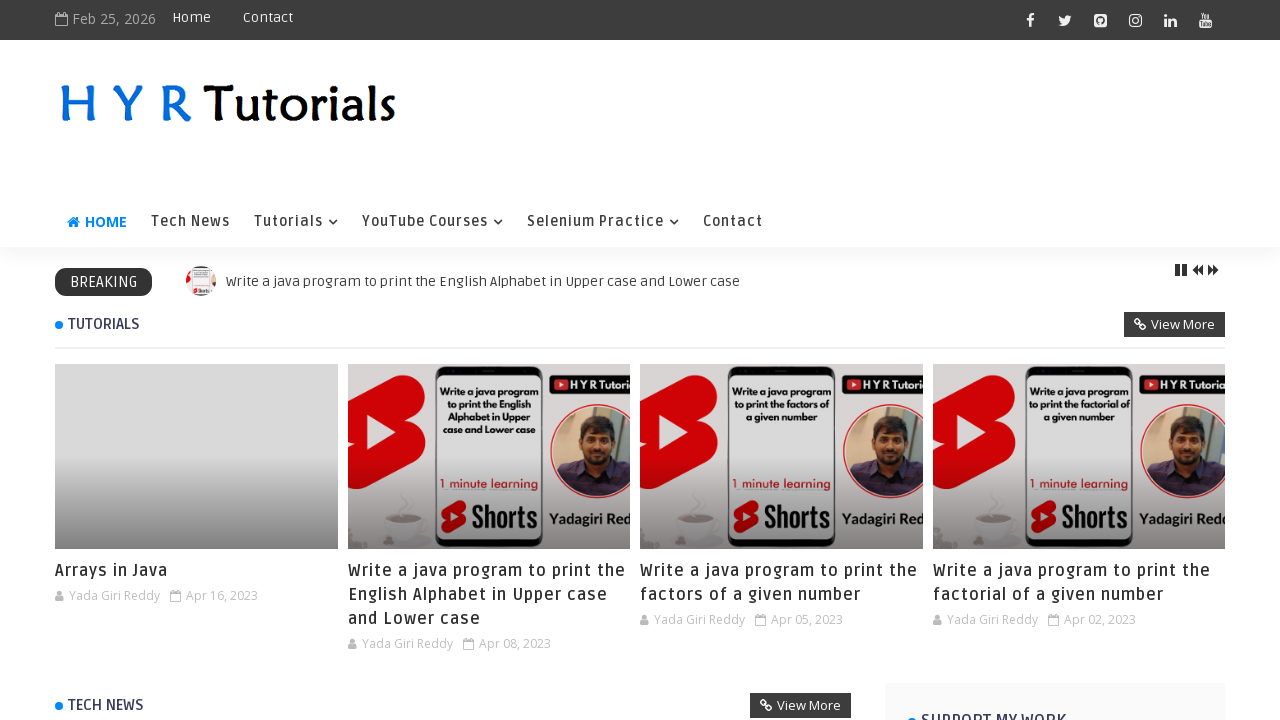

Click on [name='dd'] failed as expected with timeout exception on [name='dd']
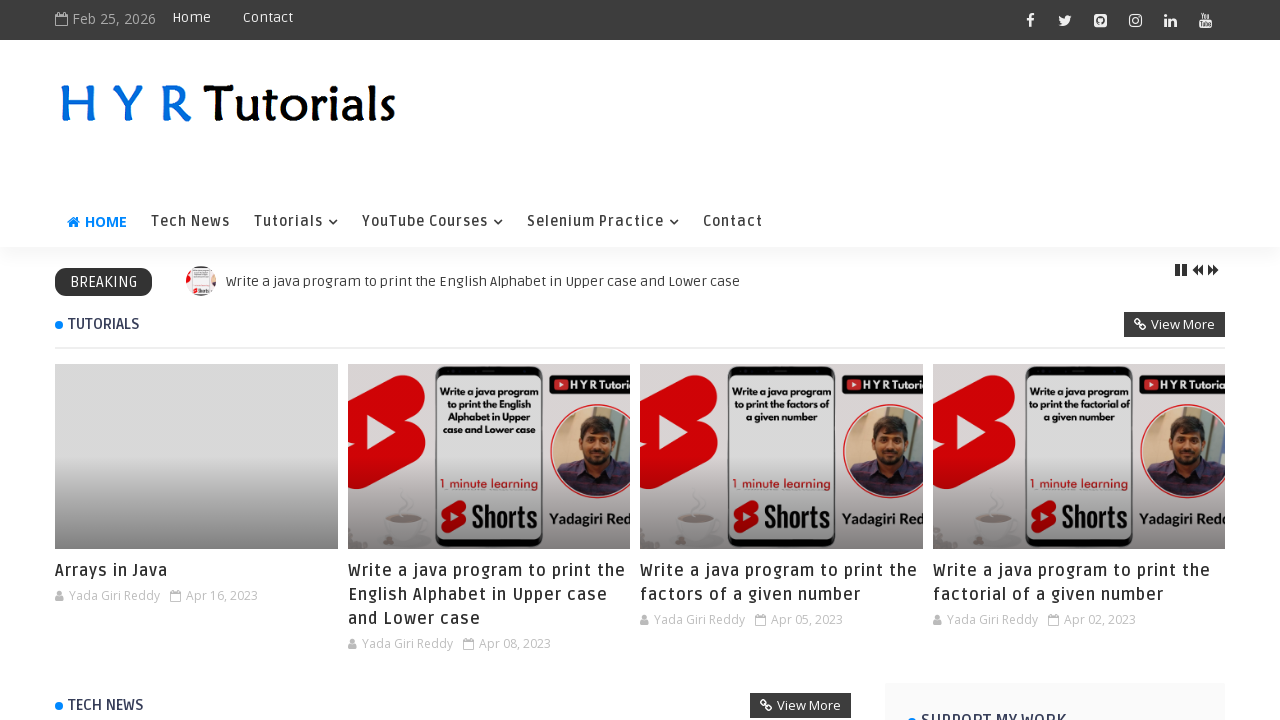

Wait for element visibility timed out as expected
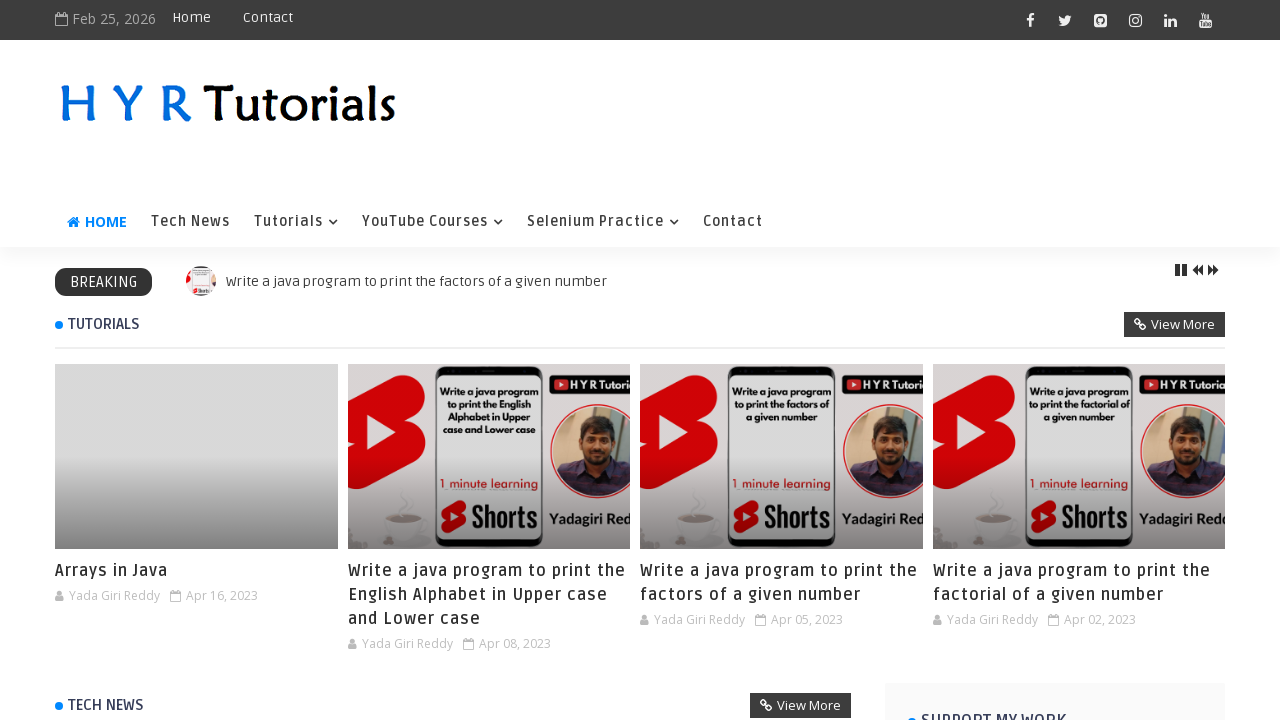

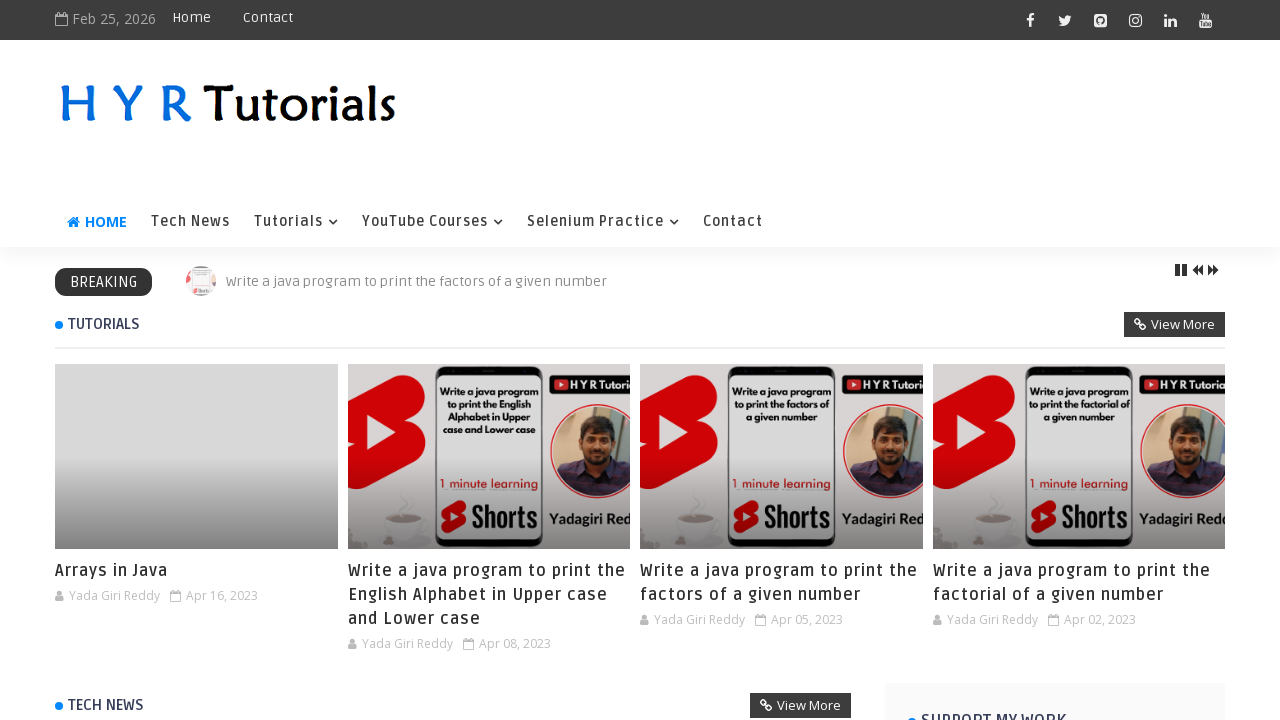